Opens a URL and verifies the page URL is correct

Starting URL: http://webdriverjs.christian-bromann.com/

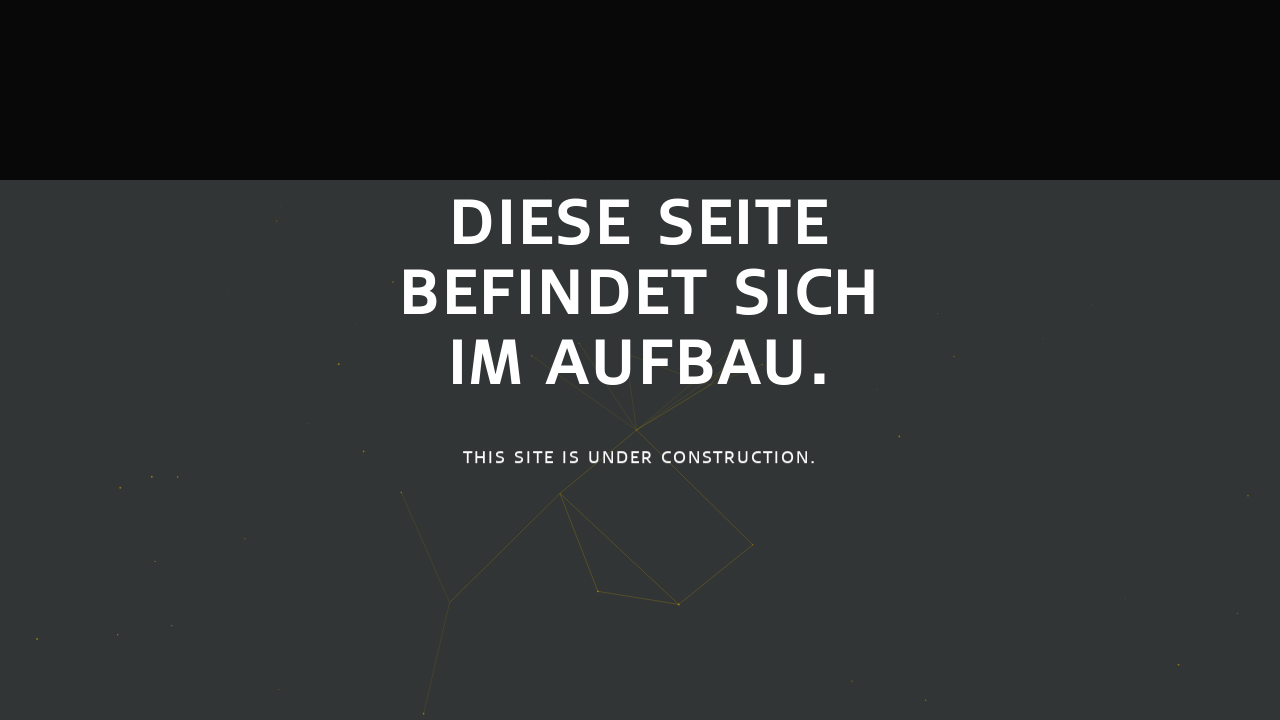

Verified page URL is http://webdriverjs.christian-bromann.com/
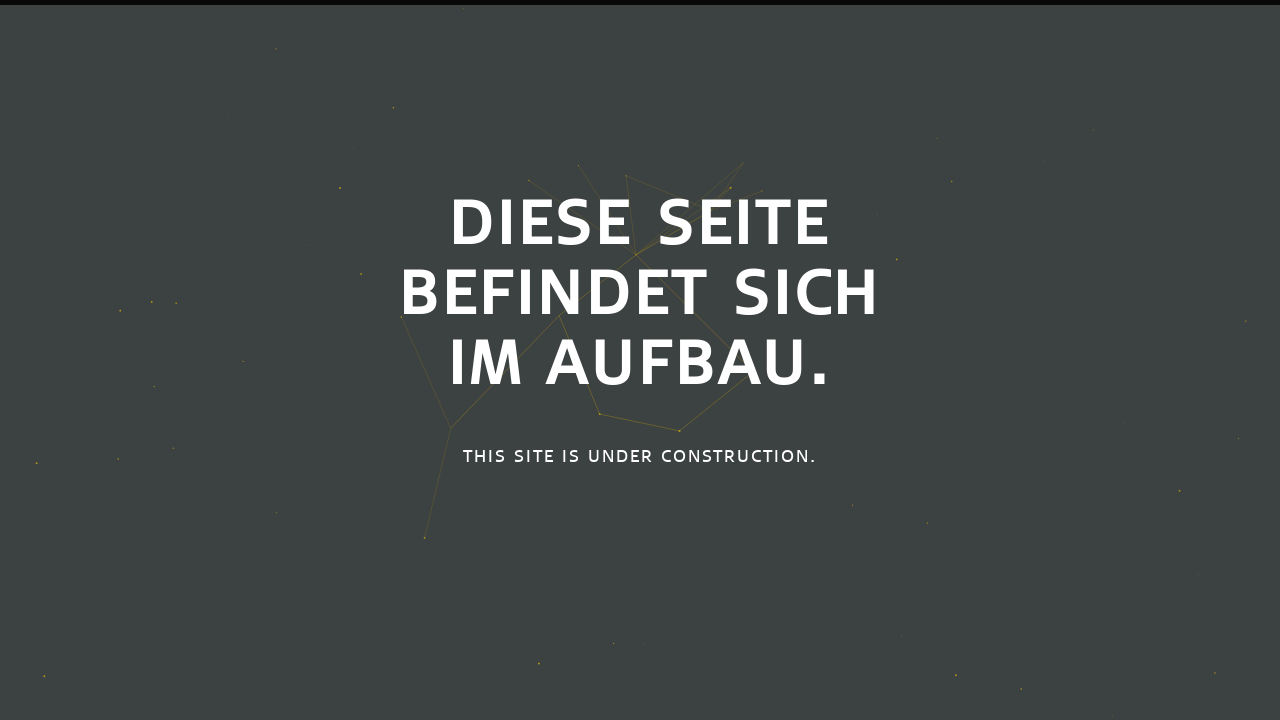

Verified page URL is not http://google.com
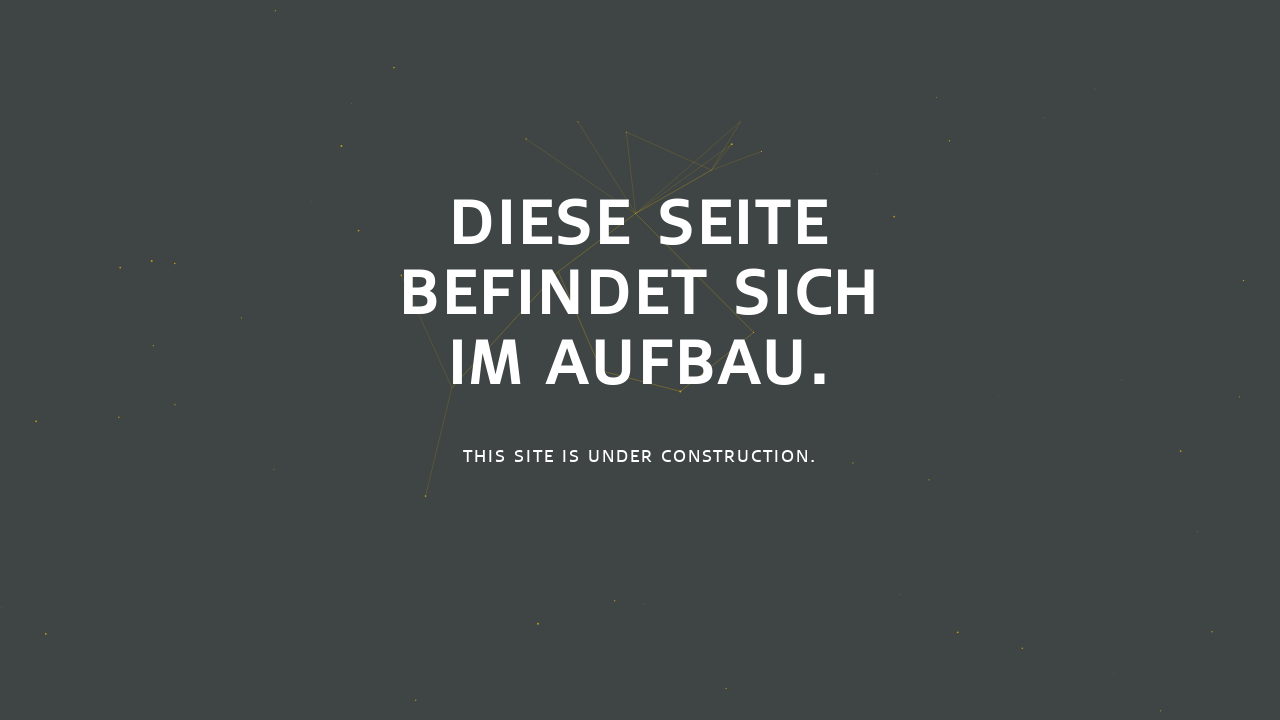

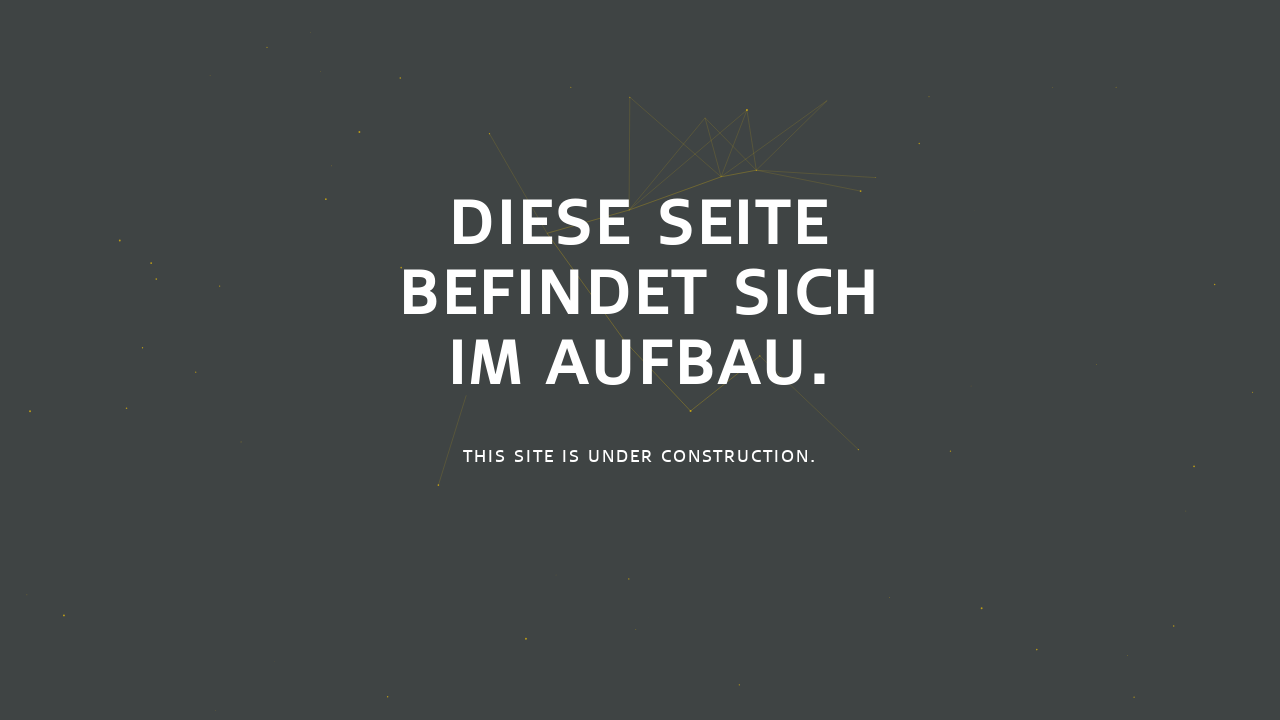